Tests that YouTube pages load and navigates through multiple page types including home, video, shorts, and playlist

Starting URL: https://www.youtube.com

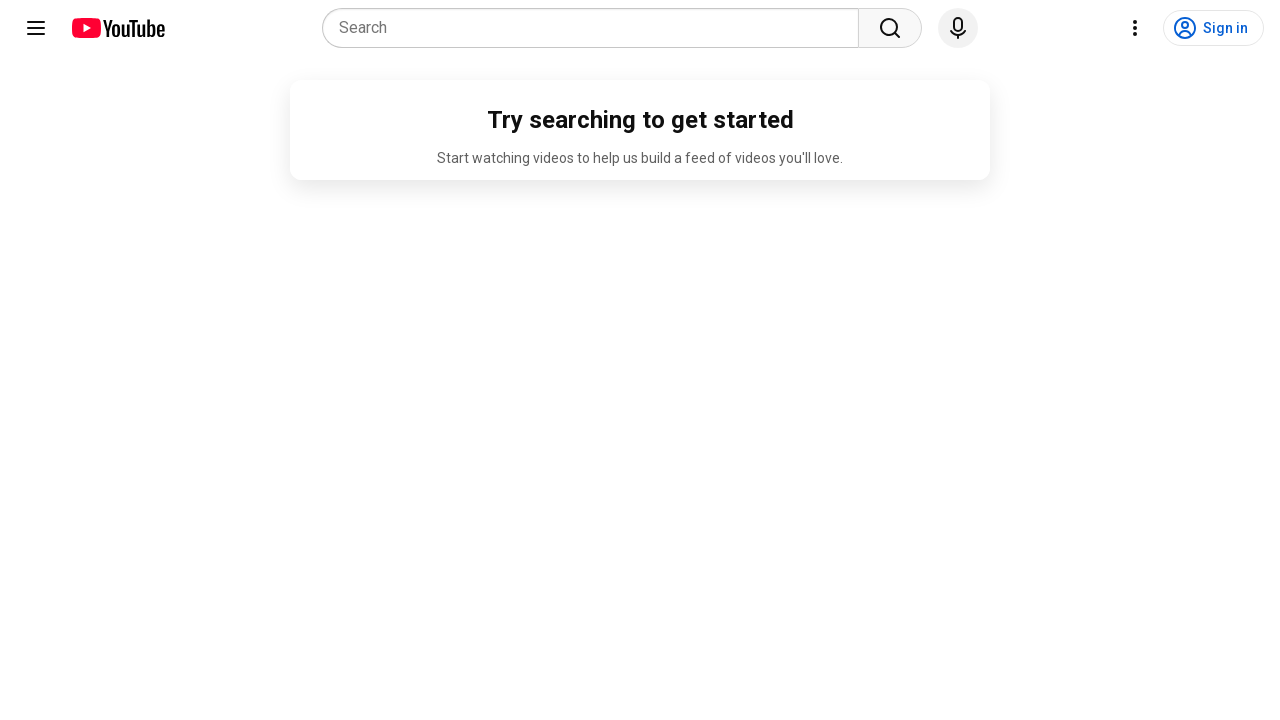

YouTube home page loaded with networkidle state
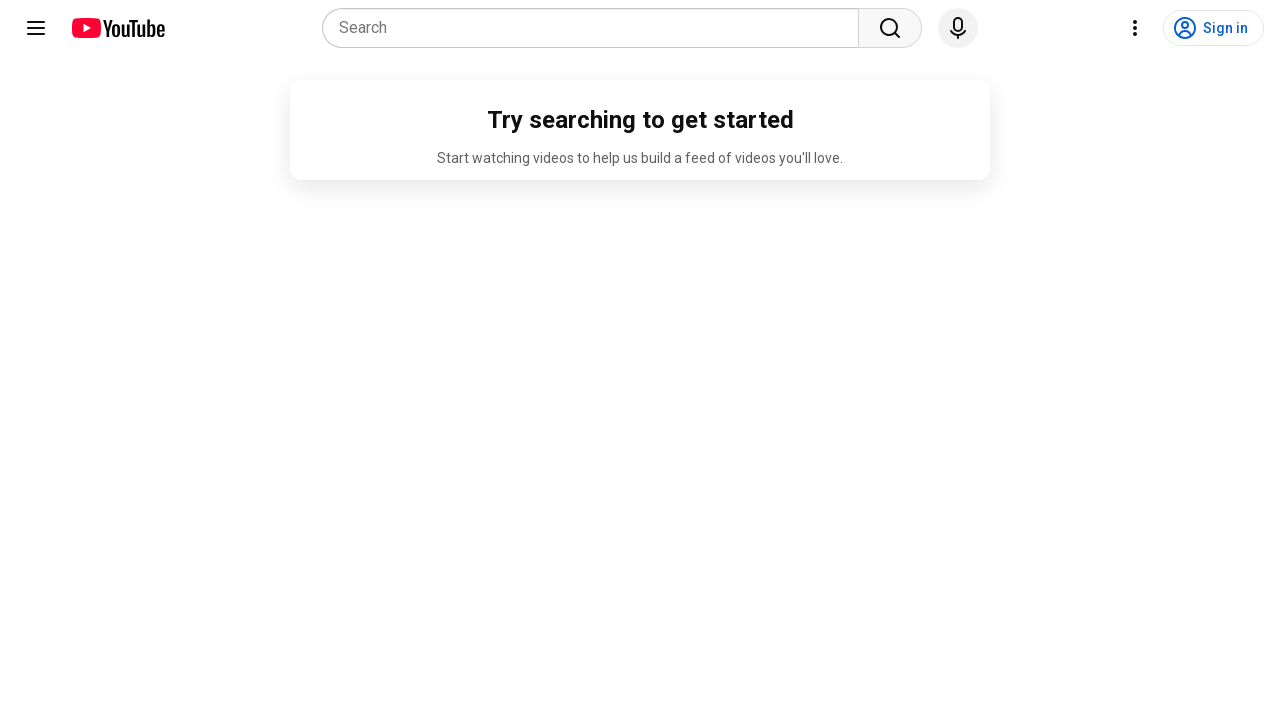

Navigated to https://www.youtube.com/watch?v=dQw4w9WgXcQ
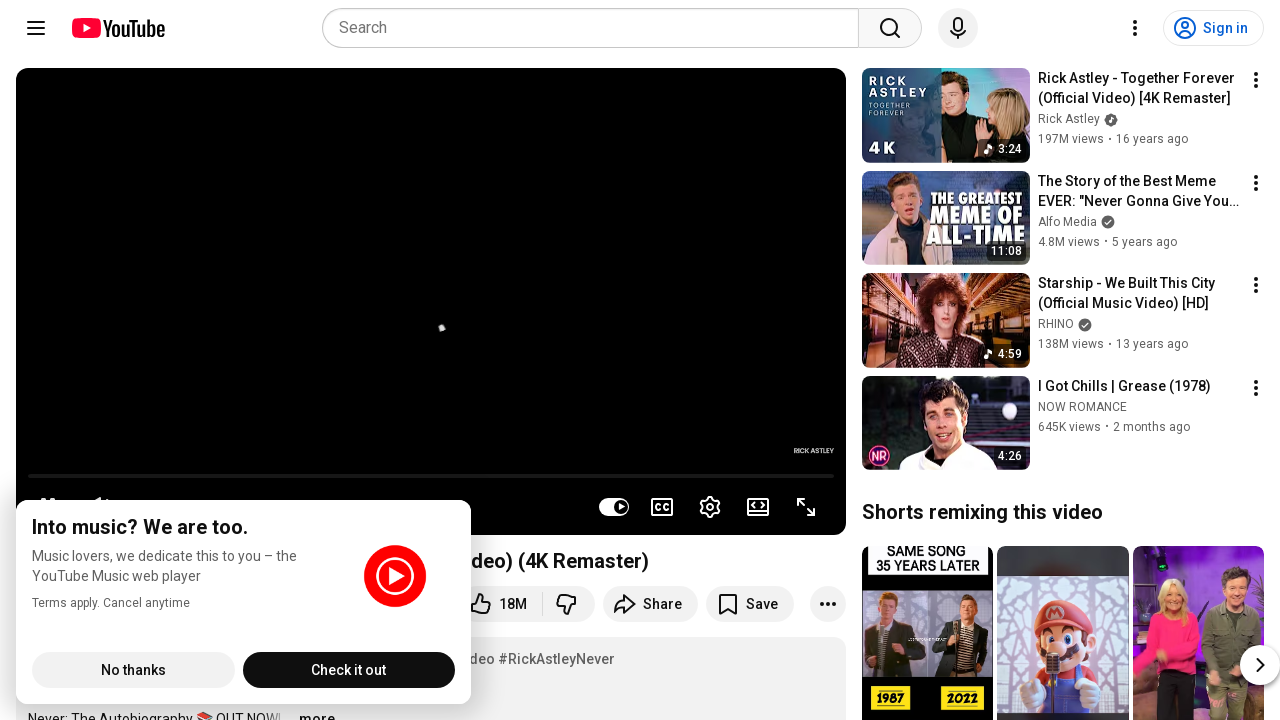

Page loaded with networkidle state for https://www.youtube.com/watch?v=dQw4w9WgXcQ
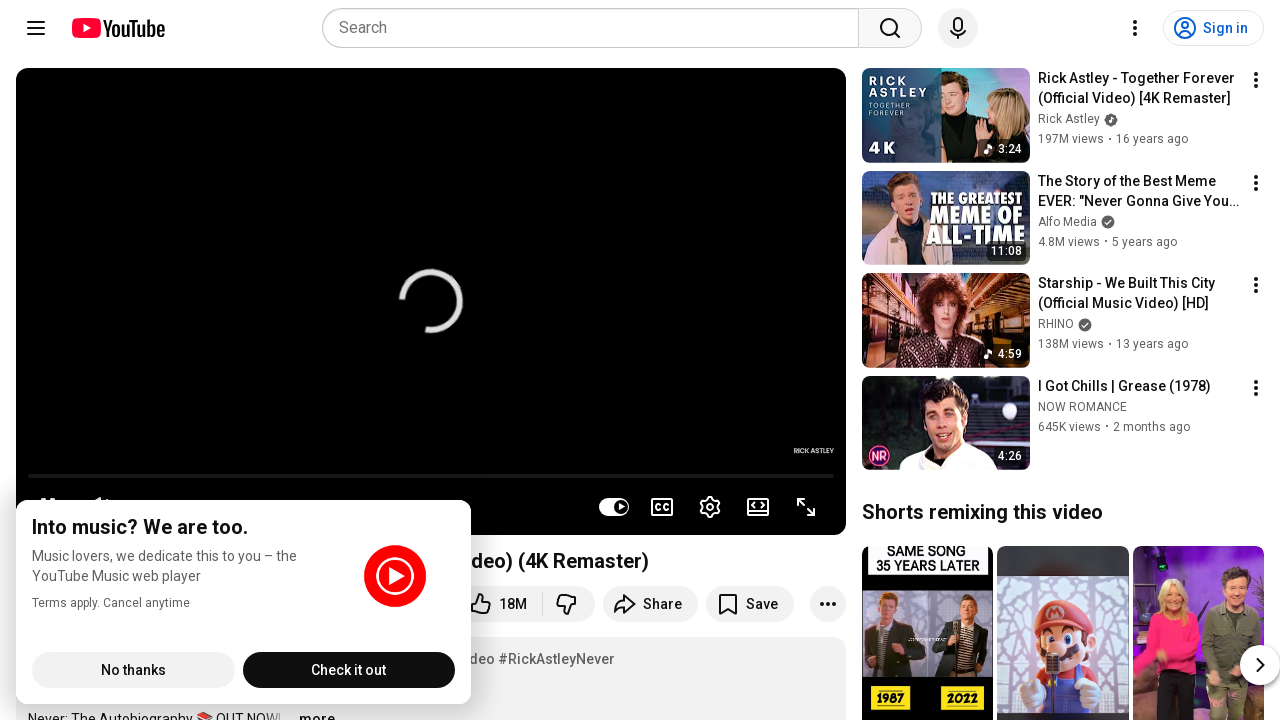

Navigated to https://www.youtube.com/shorts/dQw4w9WgXcQ
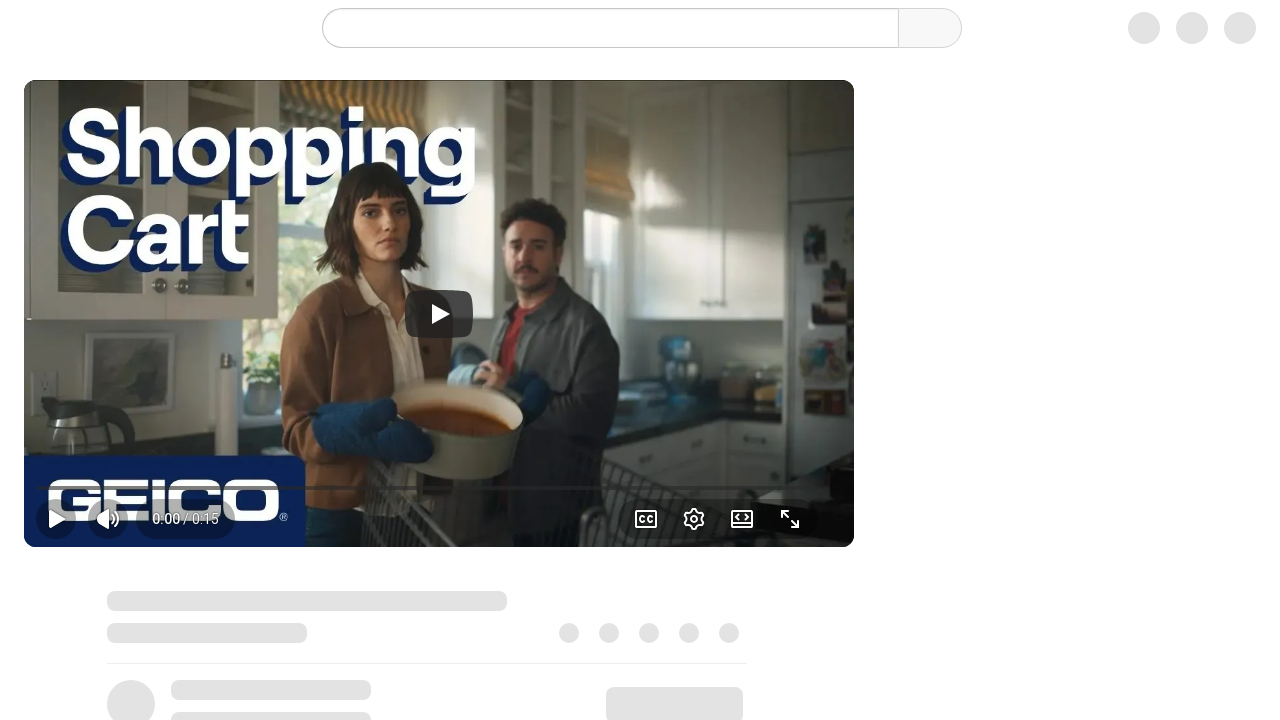

Page loaded with networkidle state for https://www.youtube.com/shorts/dQw4w9WgXcQ
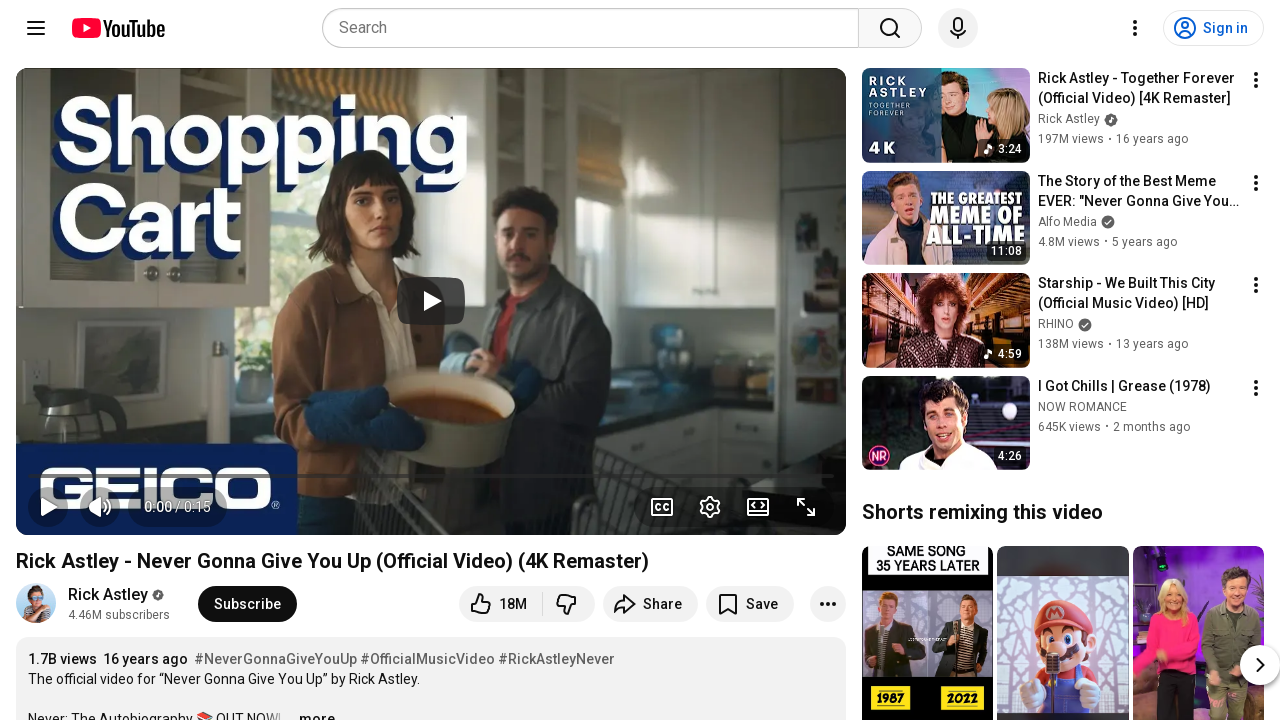

Navigated to https://www.youtube.com/playlist?list=PLrAXtmRdnEQy6nuLMHjMZOz59Oq8WGfwR
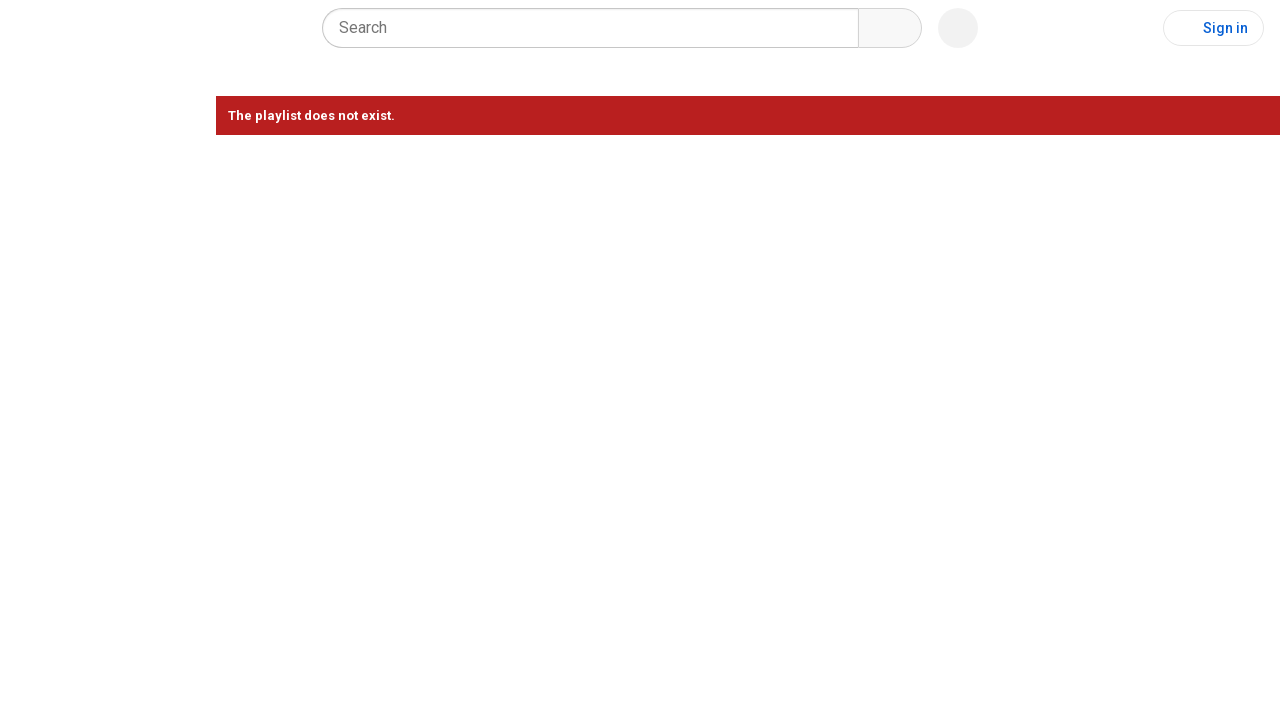

Page loaded with networkidle state for https://www.youtube.com/playlist?list=PLrAXtmRdnEQy6nuLMHjMZOz59Oq8WGfwR
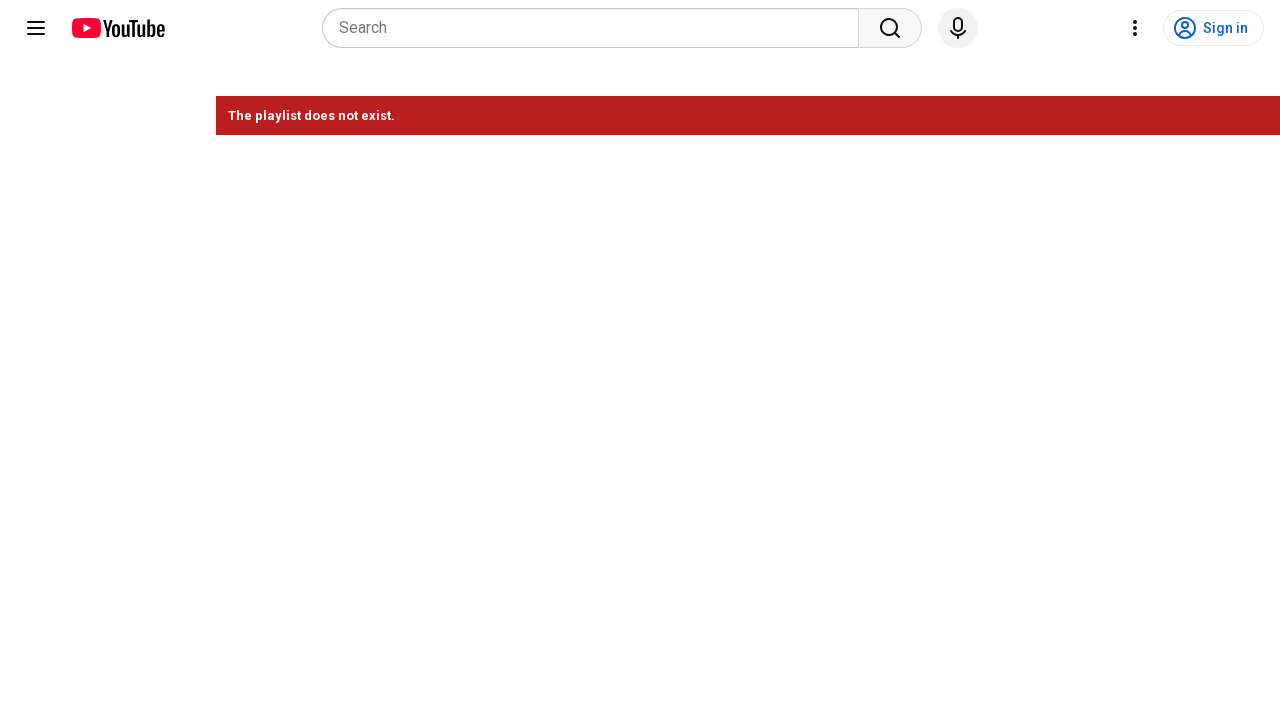

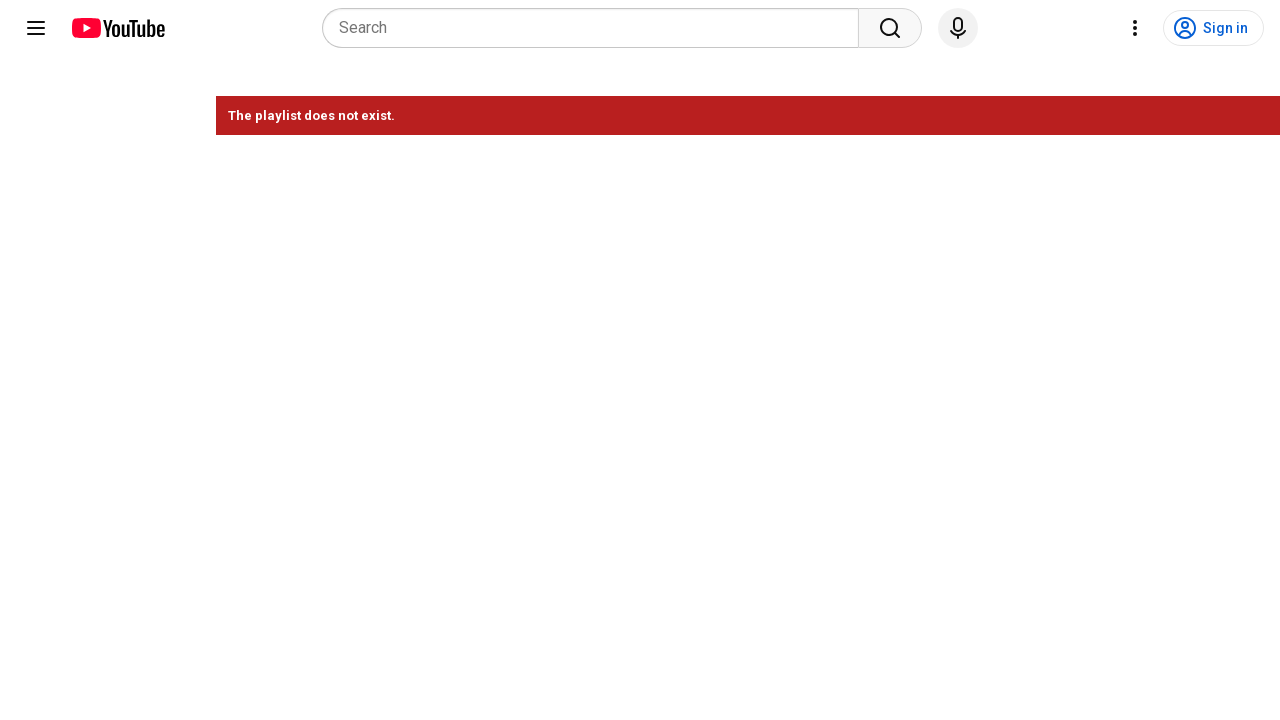